Tests that a canceled change to an employee name doesn't persist after clicking the cancel button

Starting URL: https://devmountain-qa.github.io/employee-manager/1.2_Version/index.html

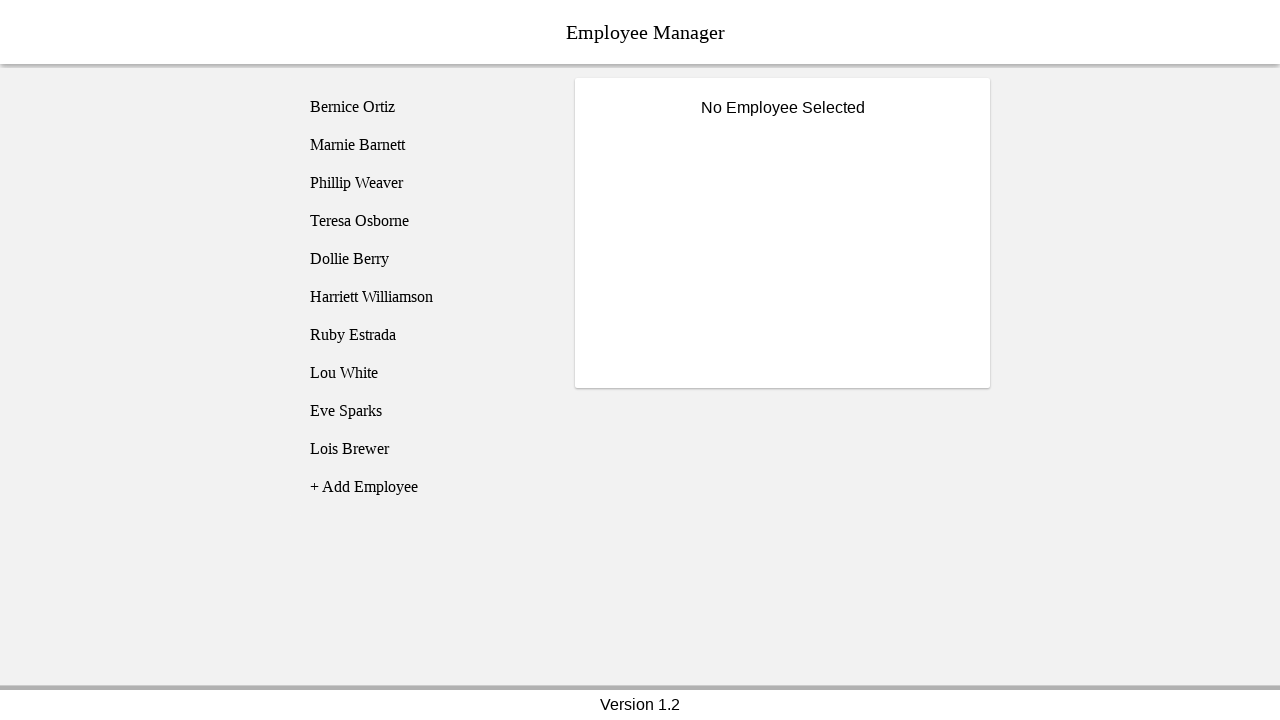

Clicked on employee 3 (Phillip Weaver) at (425, 183) on [name='employee3']
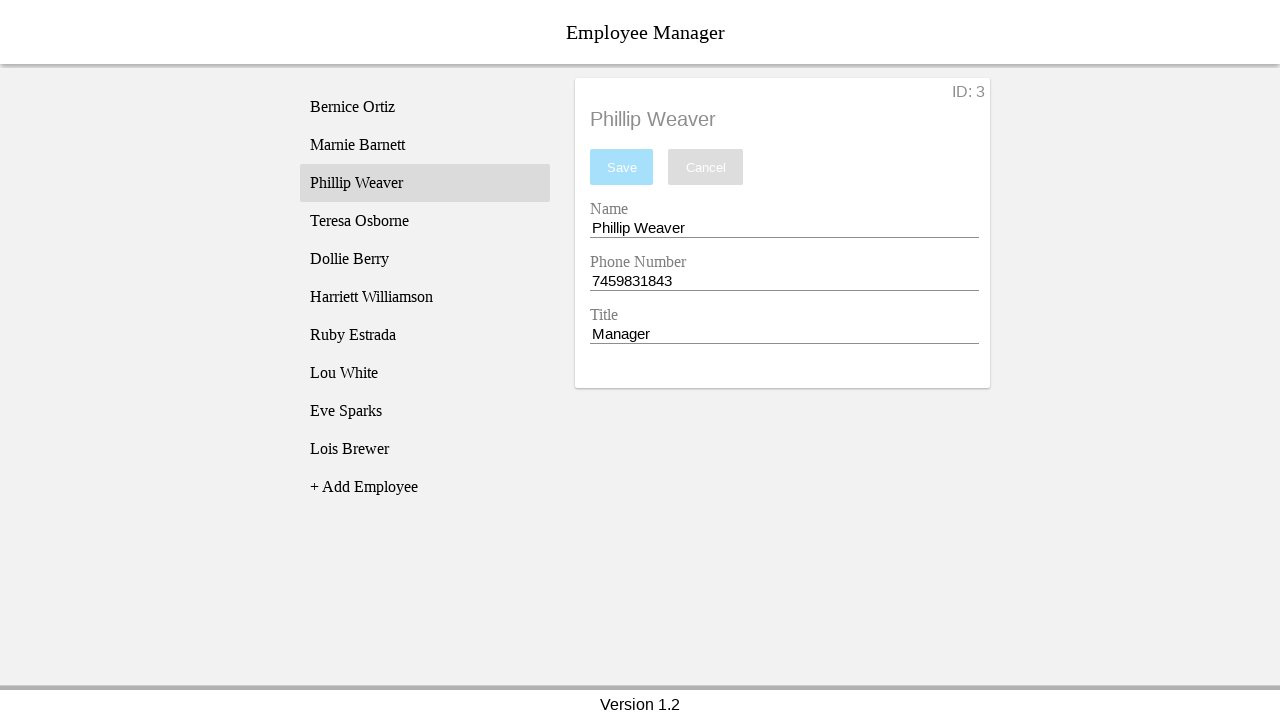

Employee 3 selector became visible
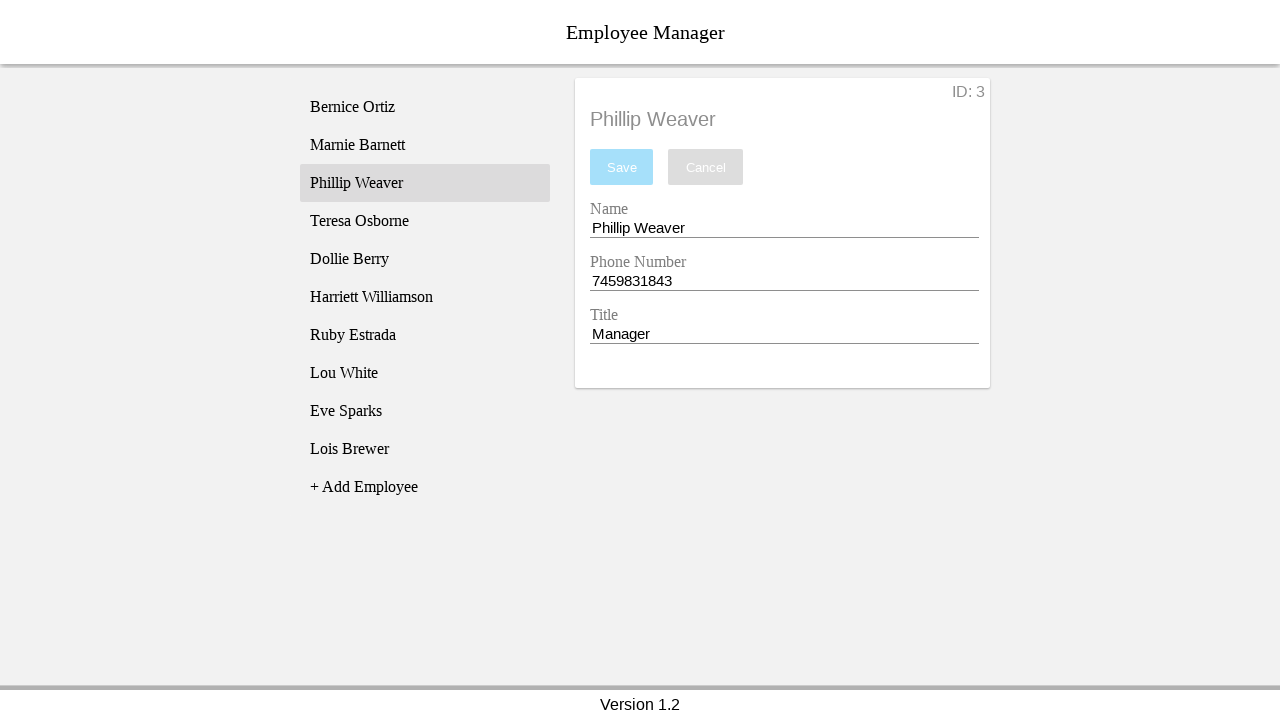

Filled nameEntry field with 'Test Name' on [name='nameEntry']
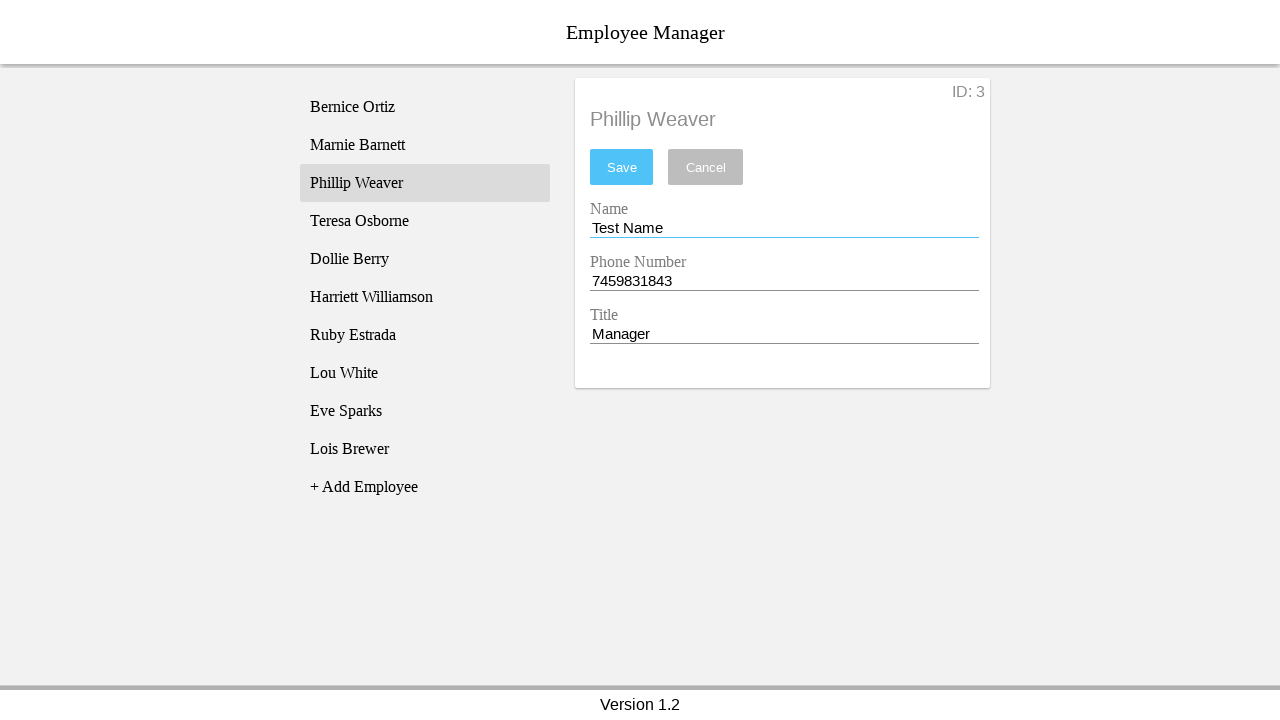

Clicked cancel button to discard changes at (706, 167) on [name='cancel']
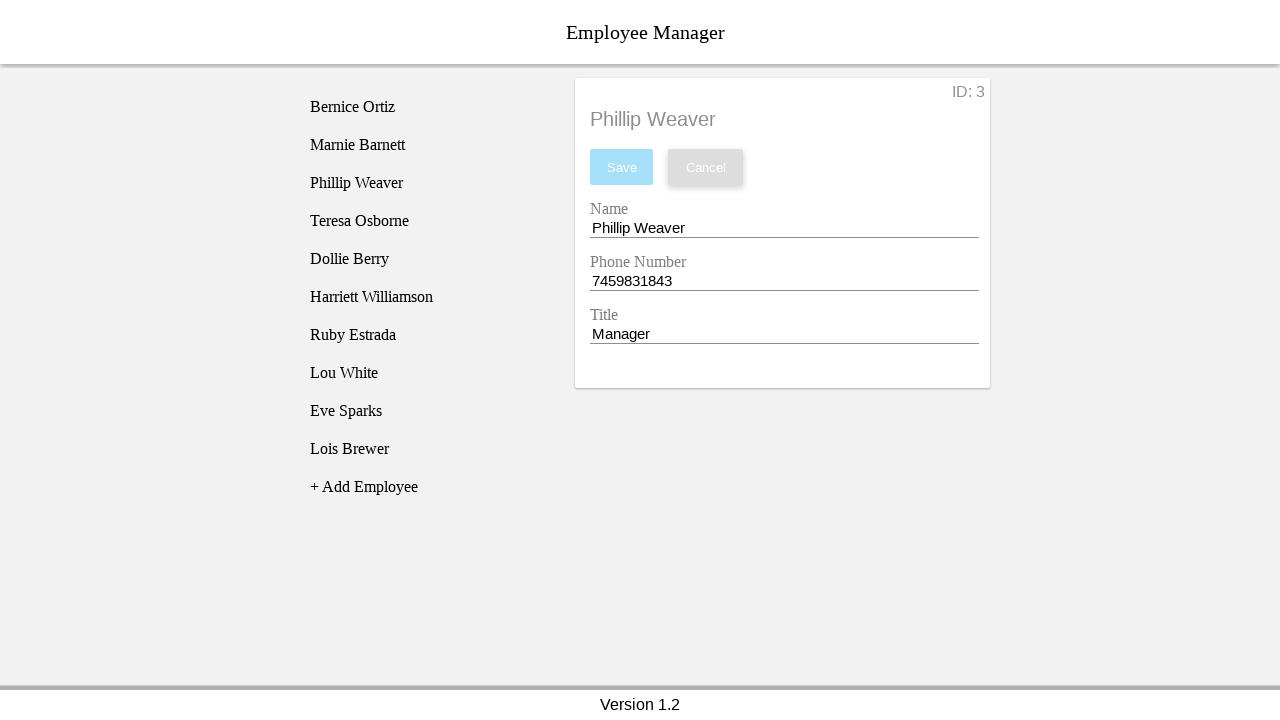

Verified nameEntry field is present after canceling change
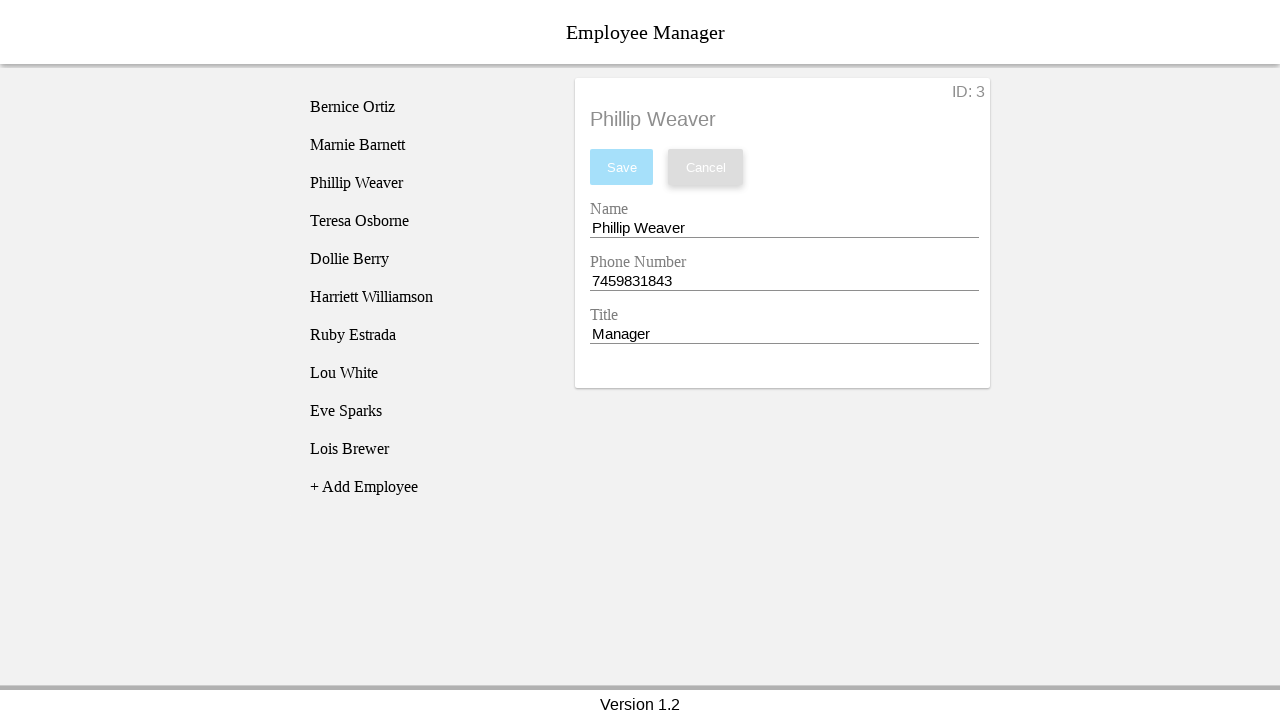

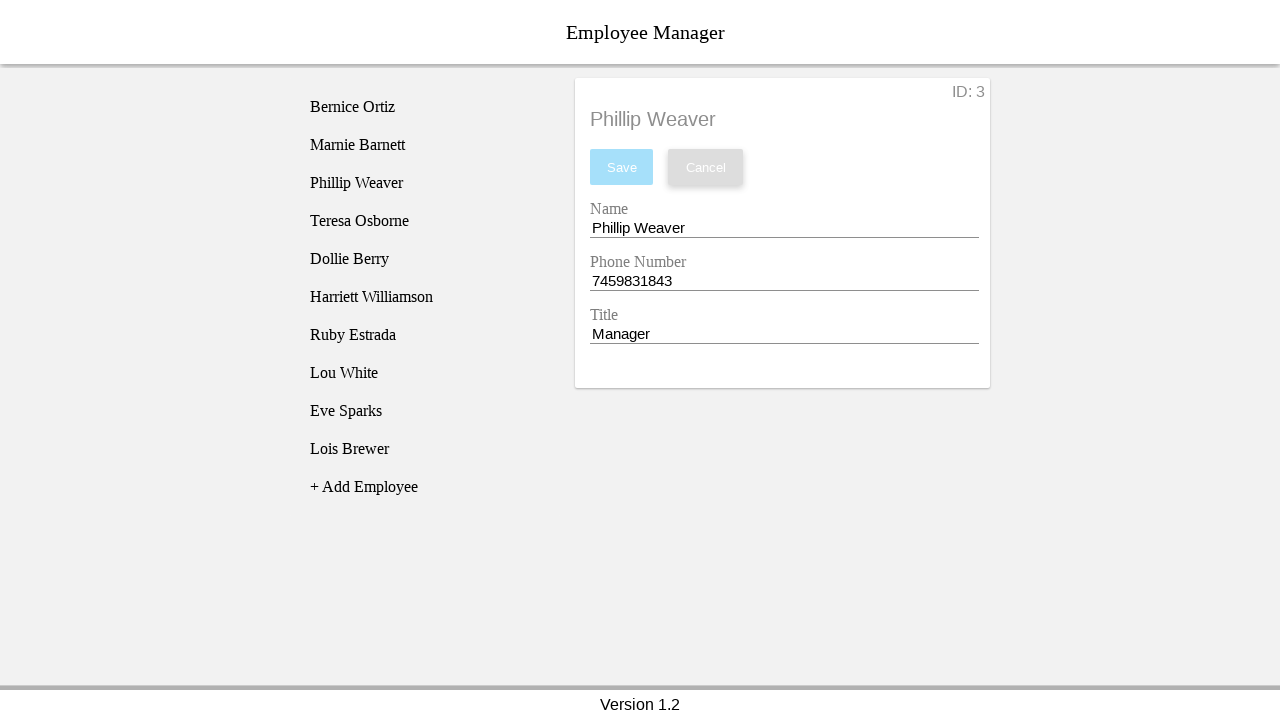